Tests browser navigation methods by clicking a link, navigating back and forward, and refreshing the page

Starting URL: https://training.rcvacademy.com/

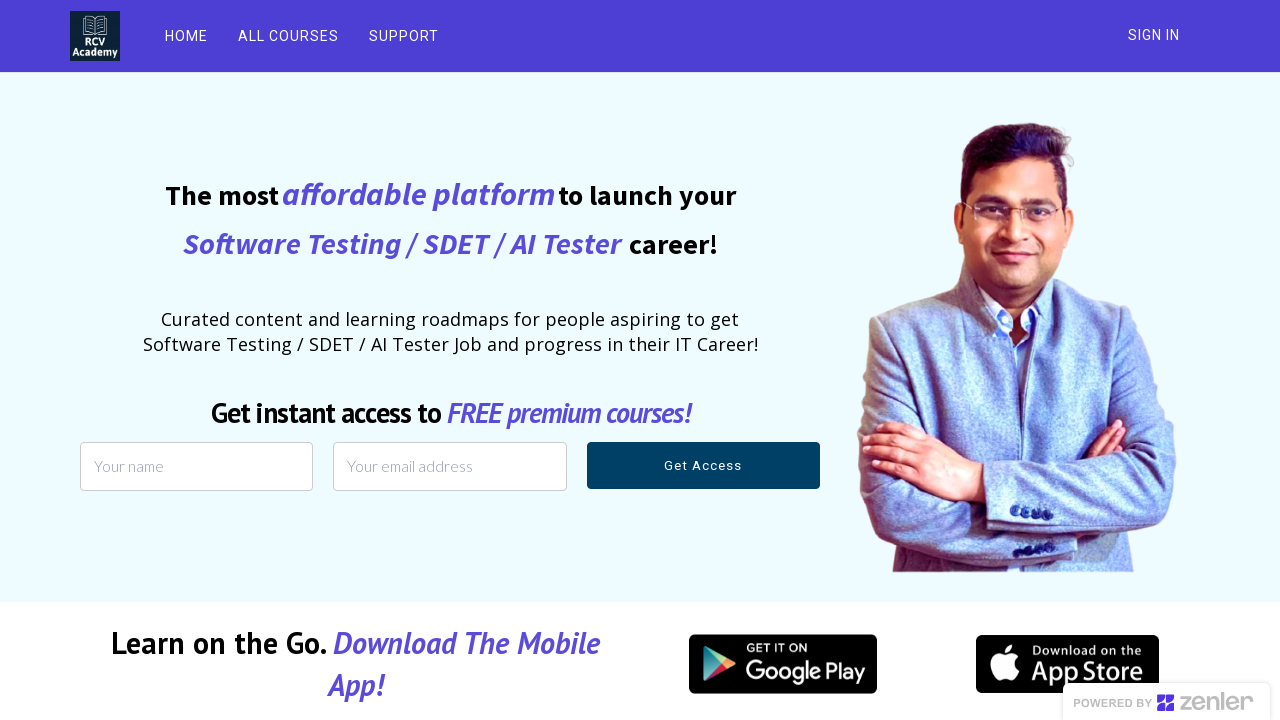

Clicked on ALL COURSES link at (288, 36) on text=ALL COURSES
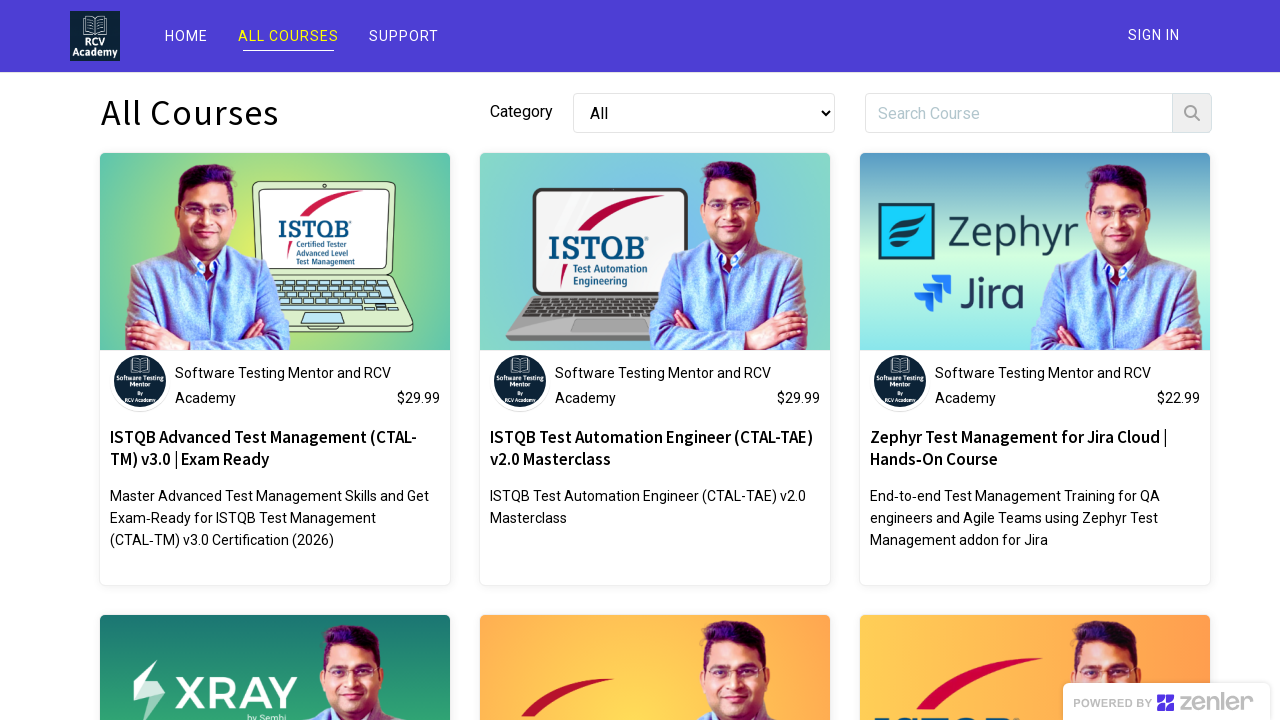

Navigated back to previous page
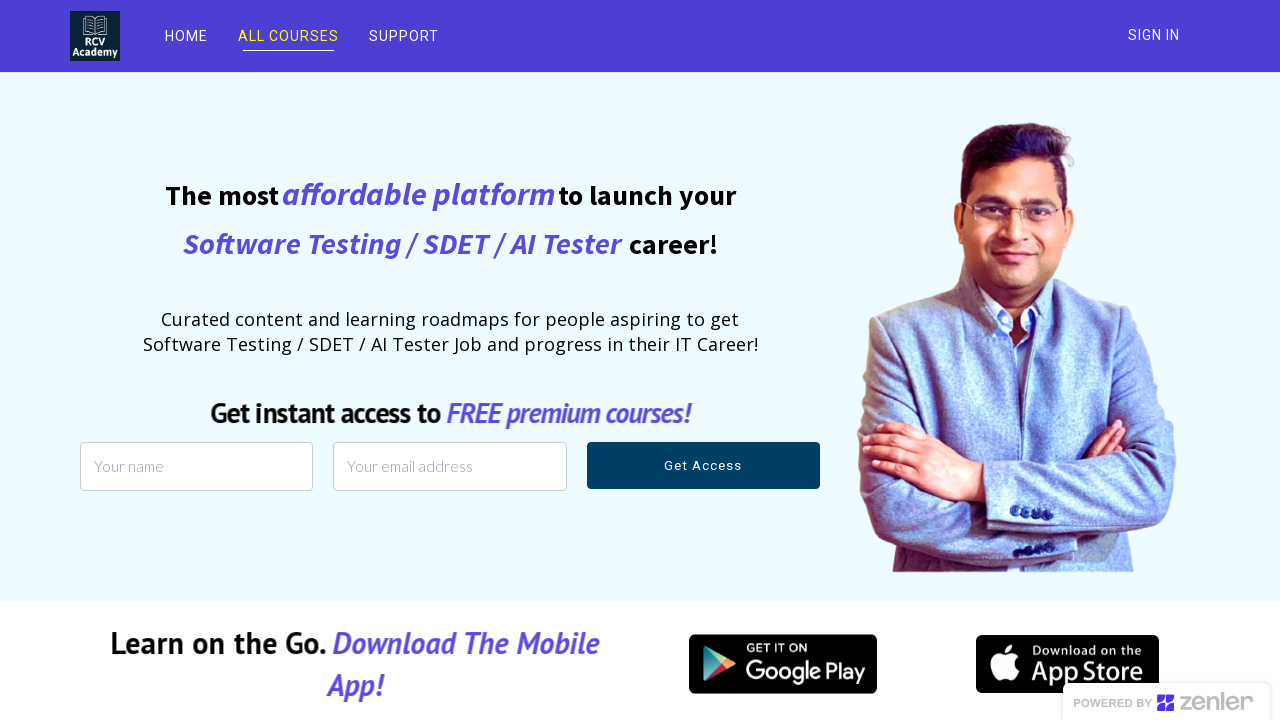

Navigated forward
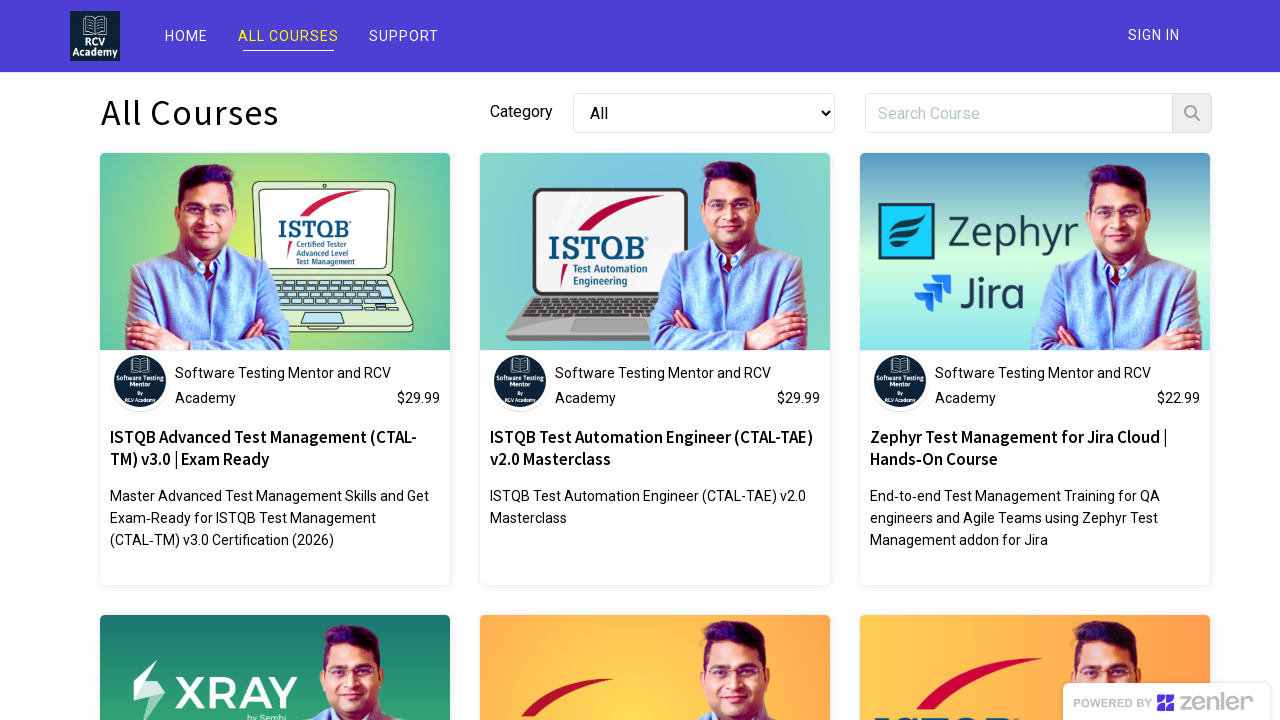

Refreshed the page
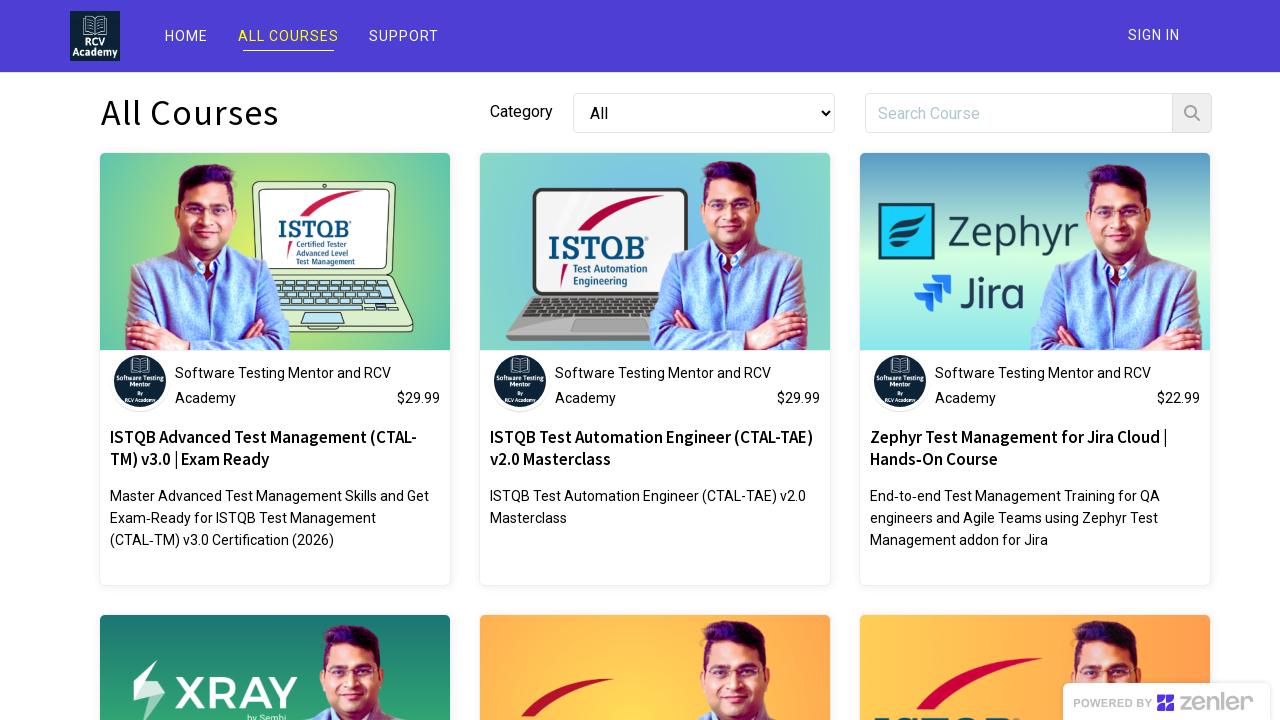

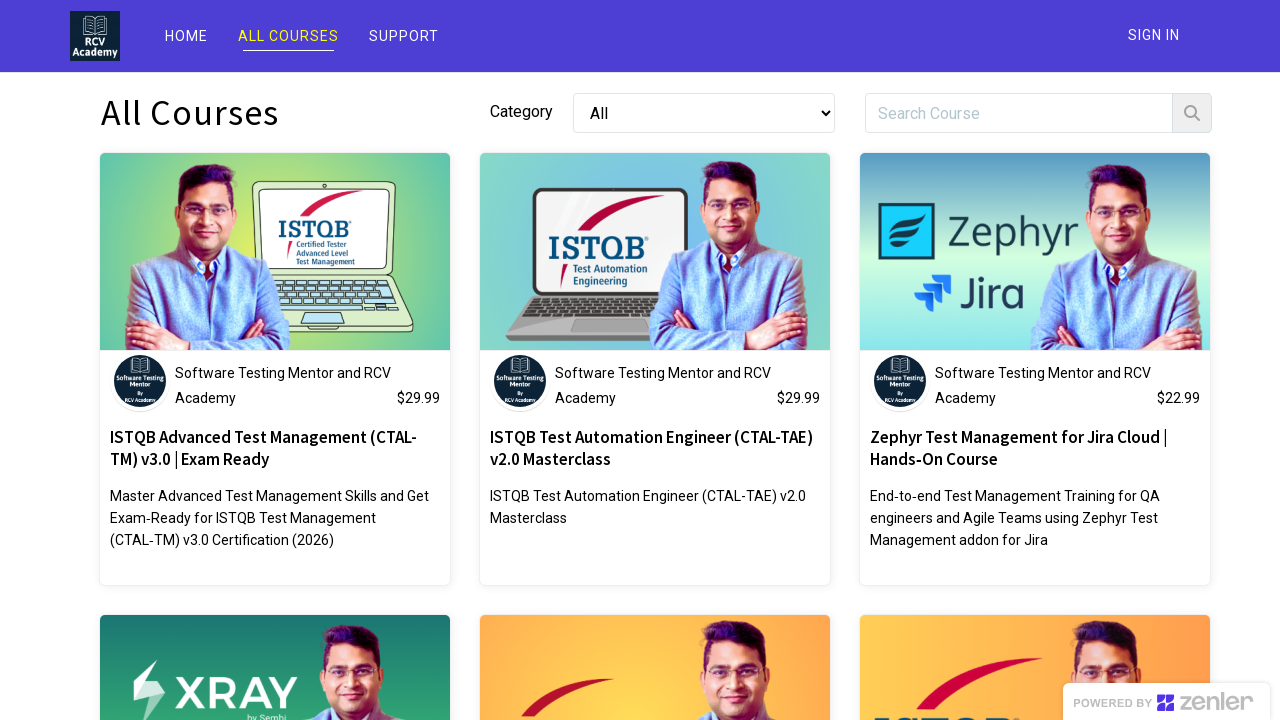